Tests confirm alert functionality by clicking a confirm button and accepting the JavaScript confirm dialog that appears

Starting URL: https://demoqa.com/alerts

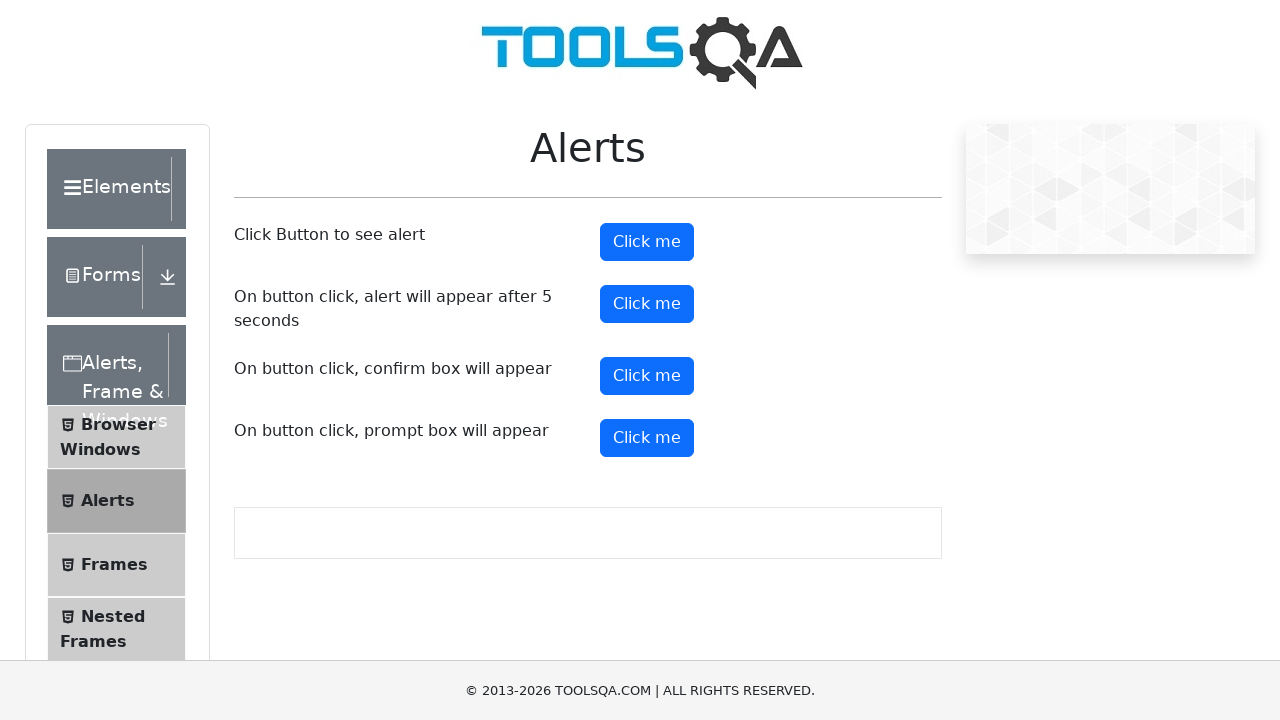

Set up dialog handler to accept confirm alerts
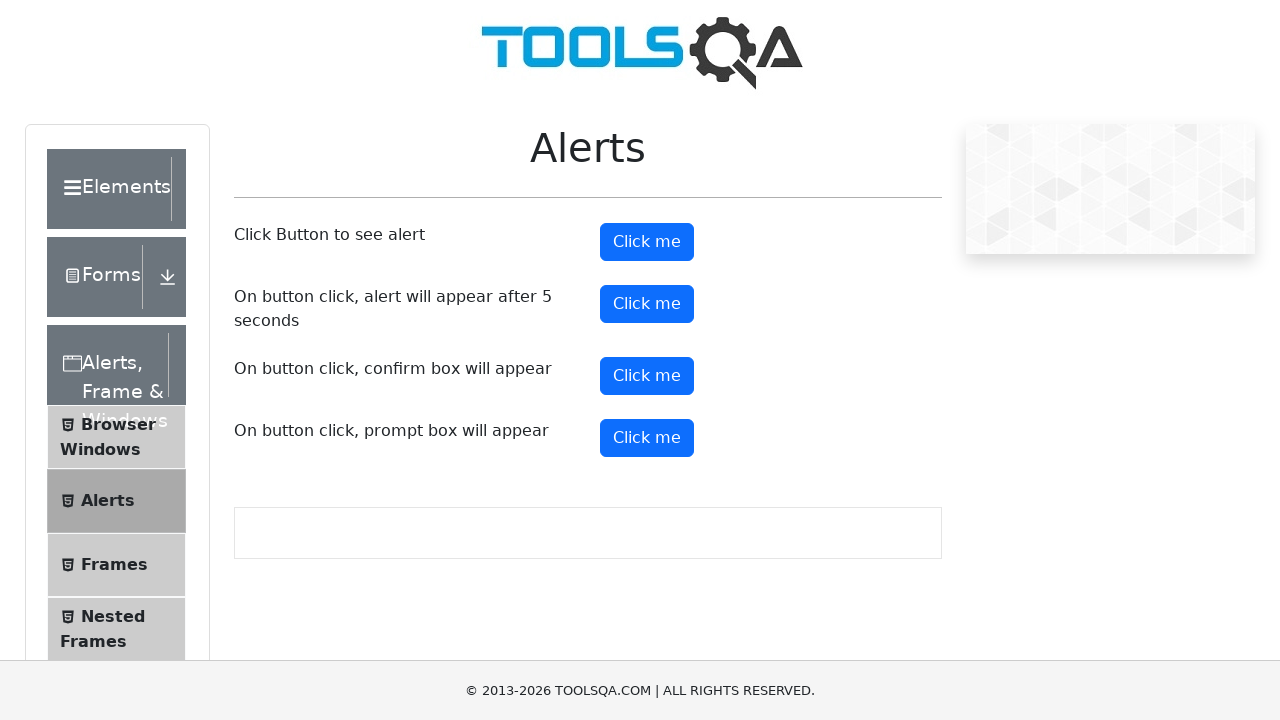

Clicked confirm button to trigger JavaScript confirm dialog at (647, 376) on #confirmButton
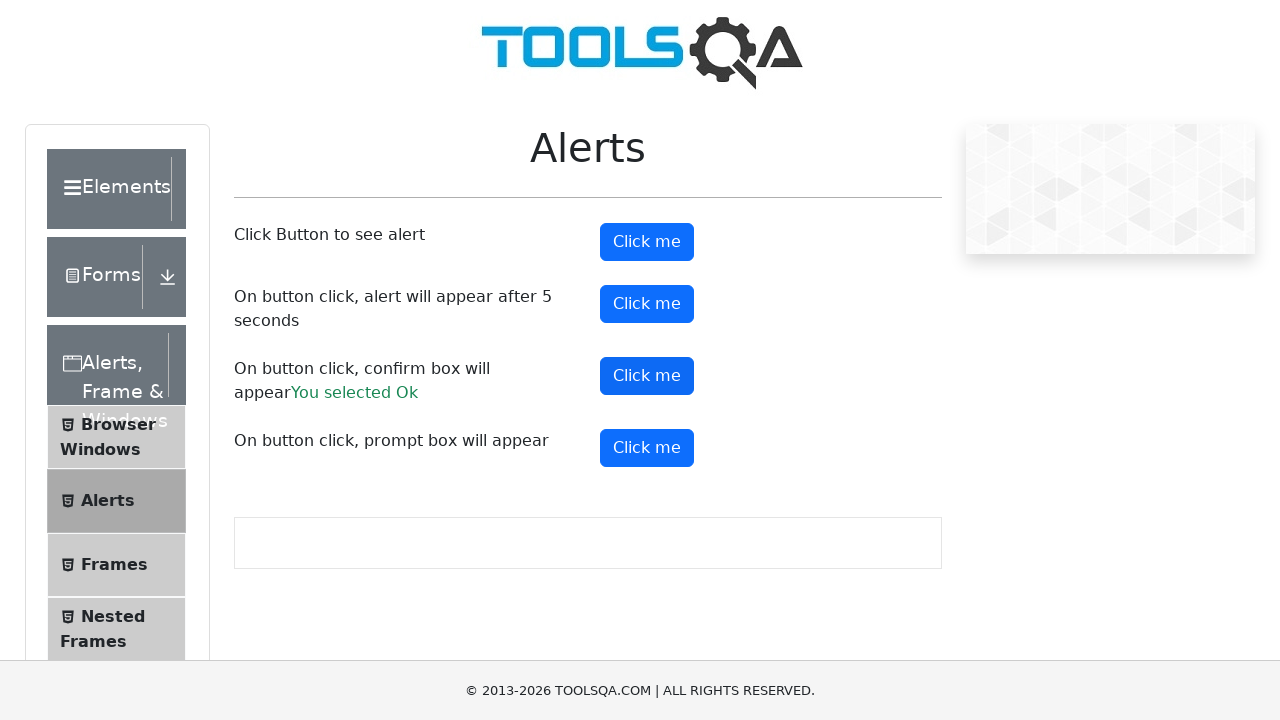

Confirm result text appeared, confirming alert was accepted
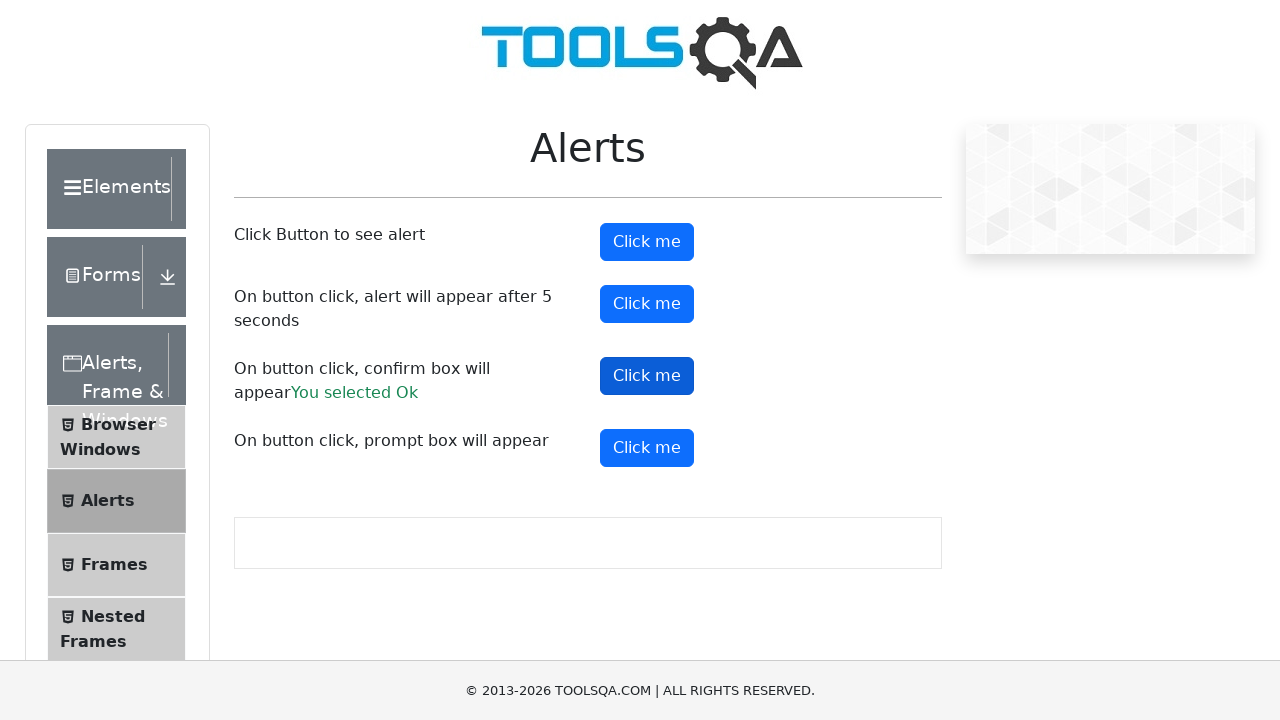

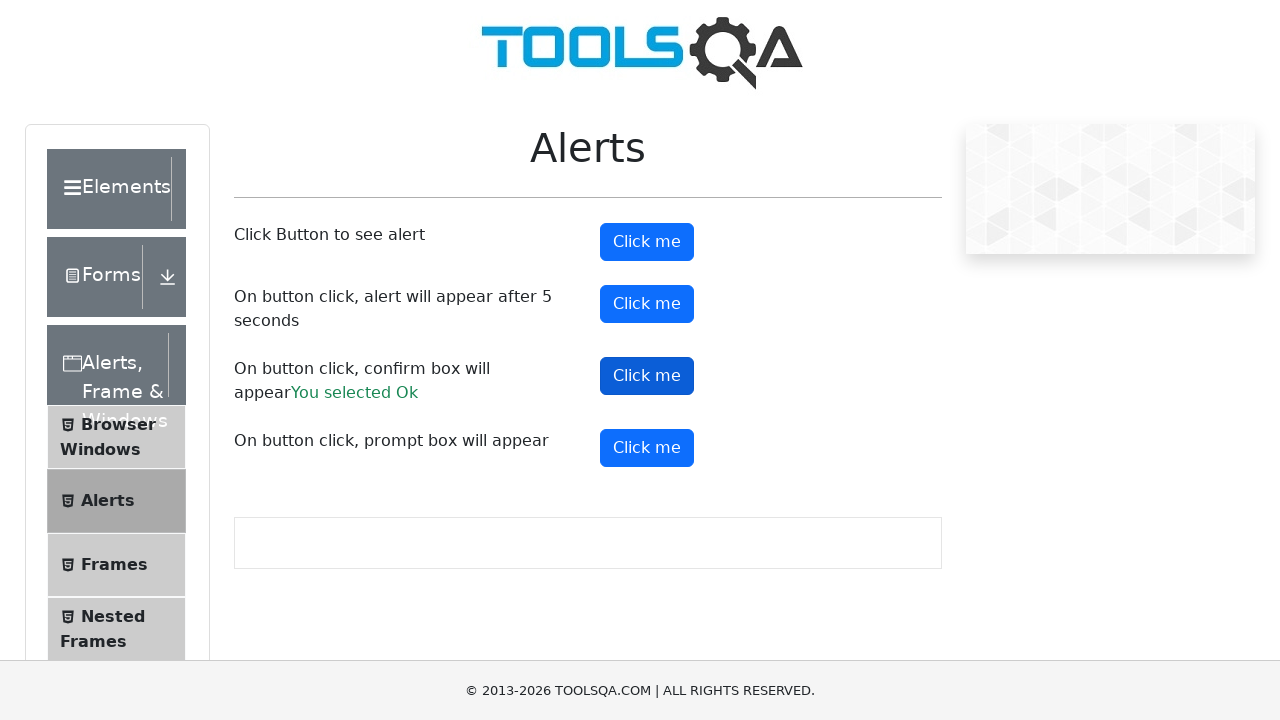